Tests checkbox interaction on a forms page by checking if a checkbox is selected and clicking it if not selected.

Starting URL: http://echoecho.com/htmlforms09.htm

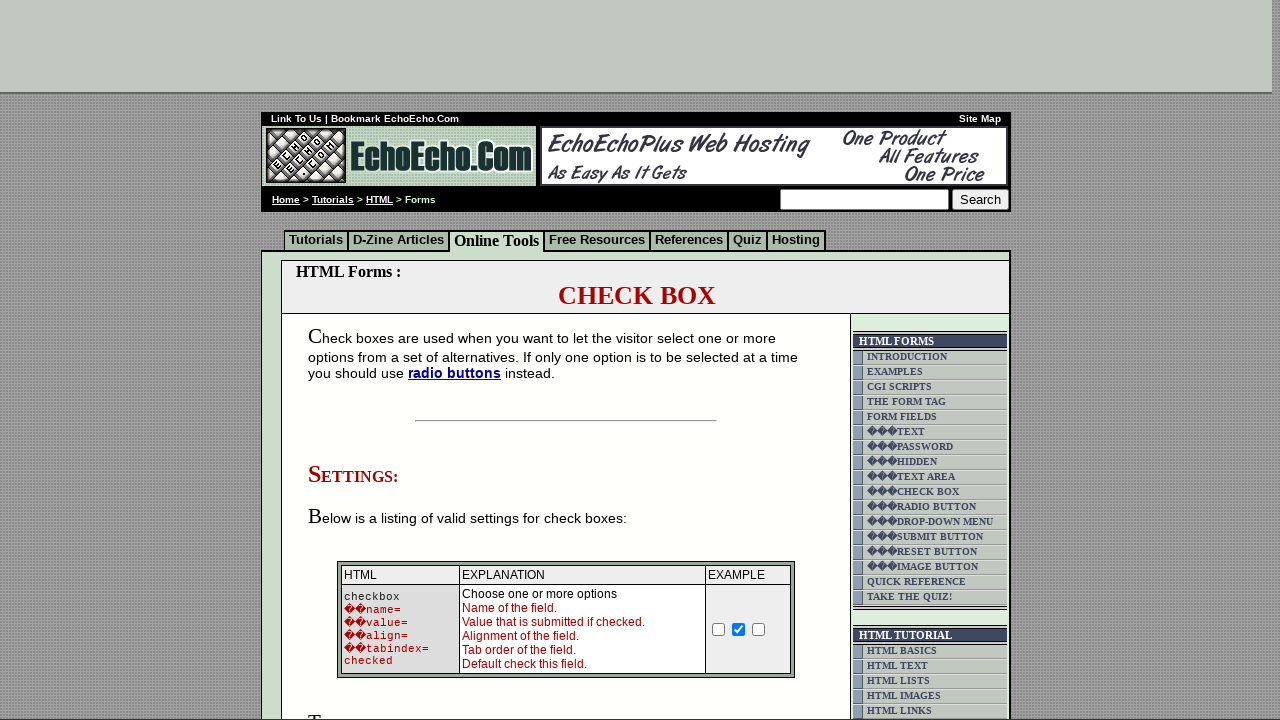

Located milk checkbox (option1) element
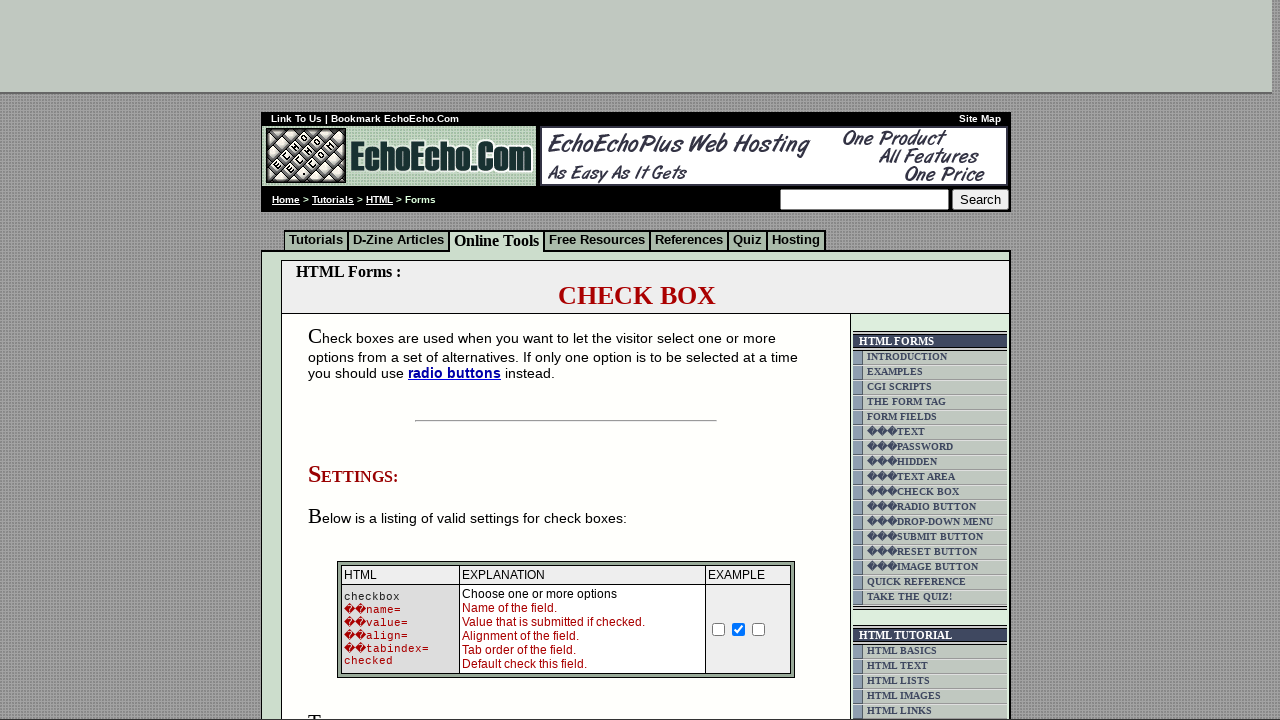

Verified that milk checkbox is not selected
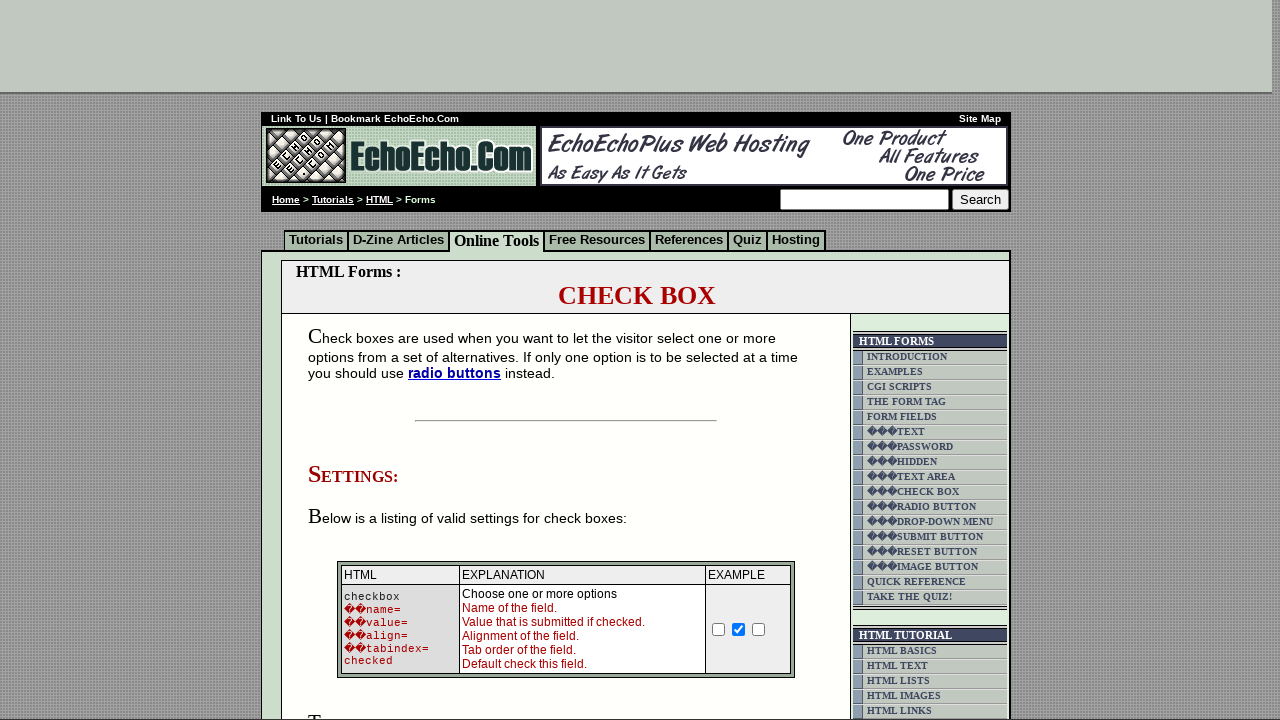

Clicked milk checkbox to select it at (354, 360) on input[name='option1']
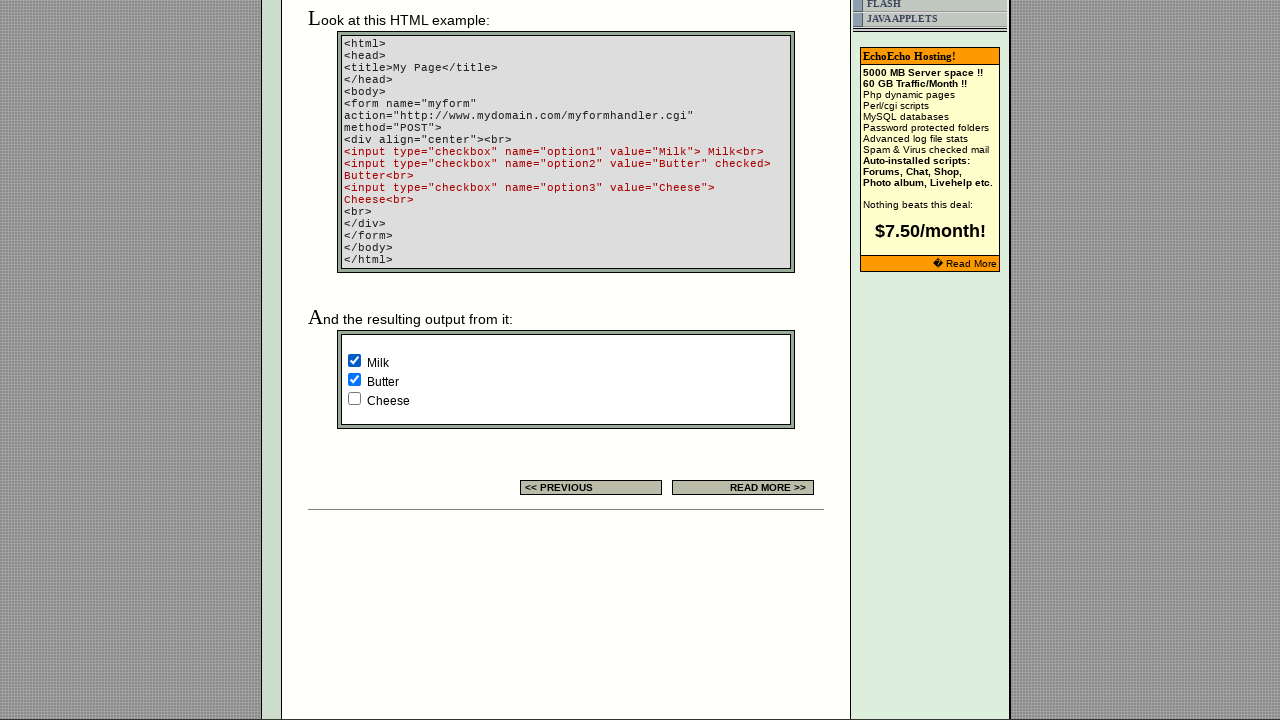

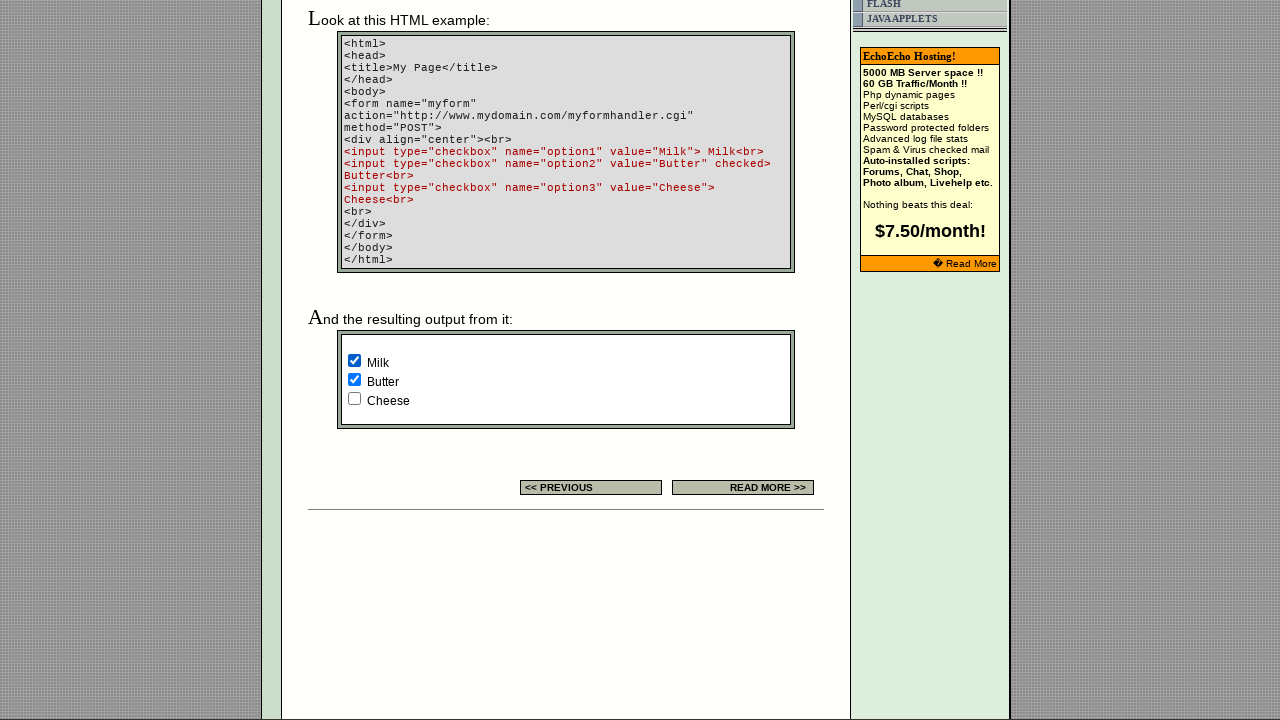